Tests dropdown selection by index, selecting Option 1 using index-based selection

Starting URL: https://the-internet.herokuapp.com/dropdown

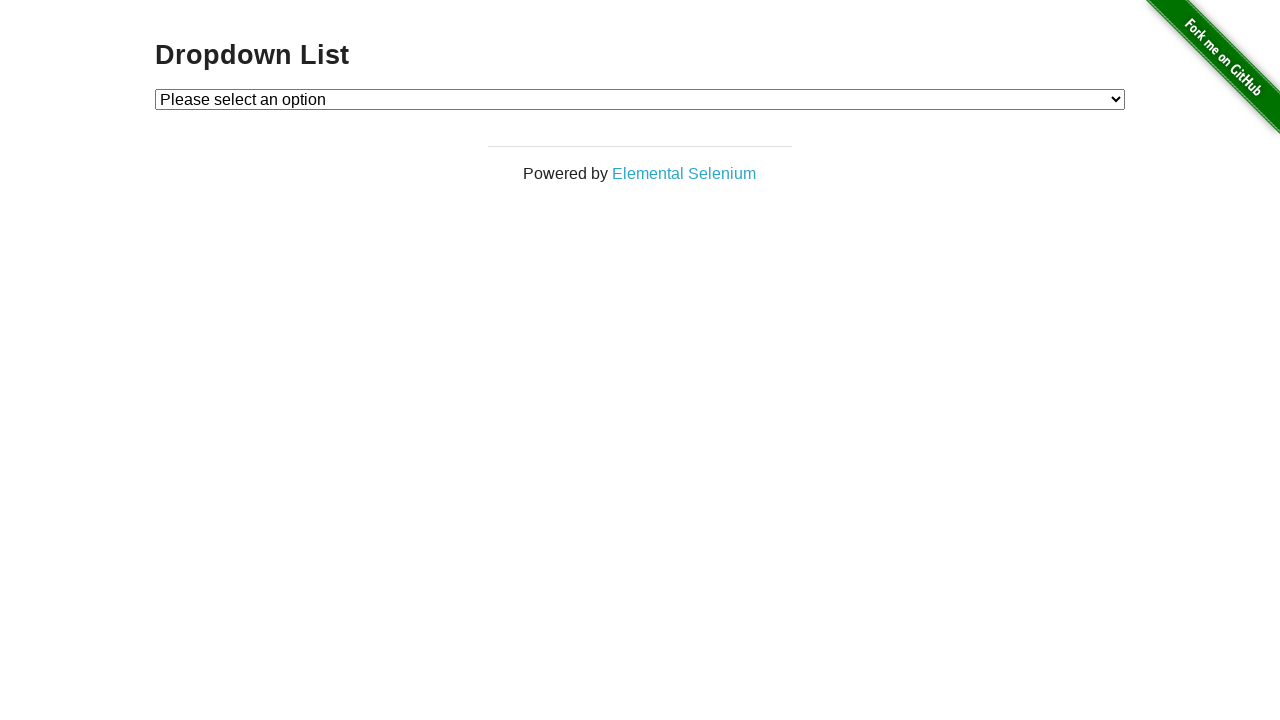

Navigated to dropdown test page
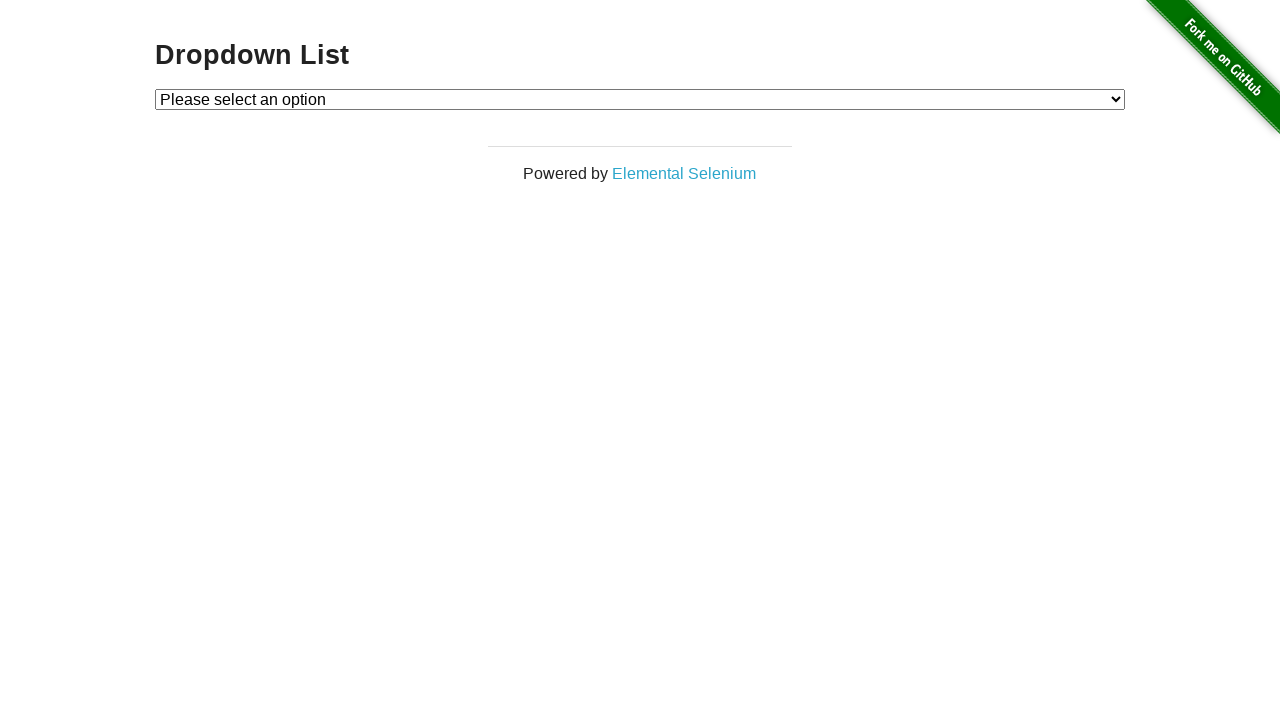

Selected Option 1 using index-based selection on #dropdown
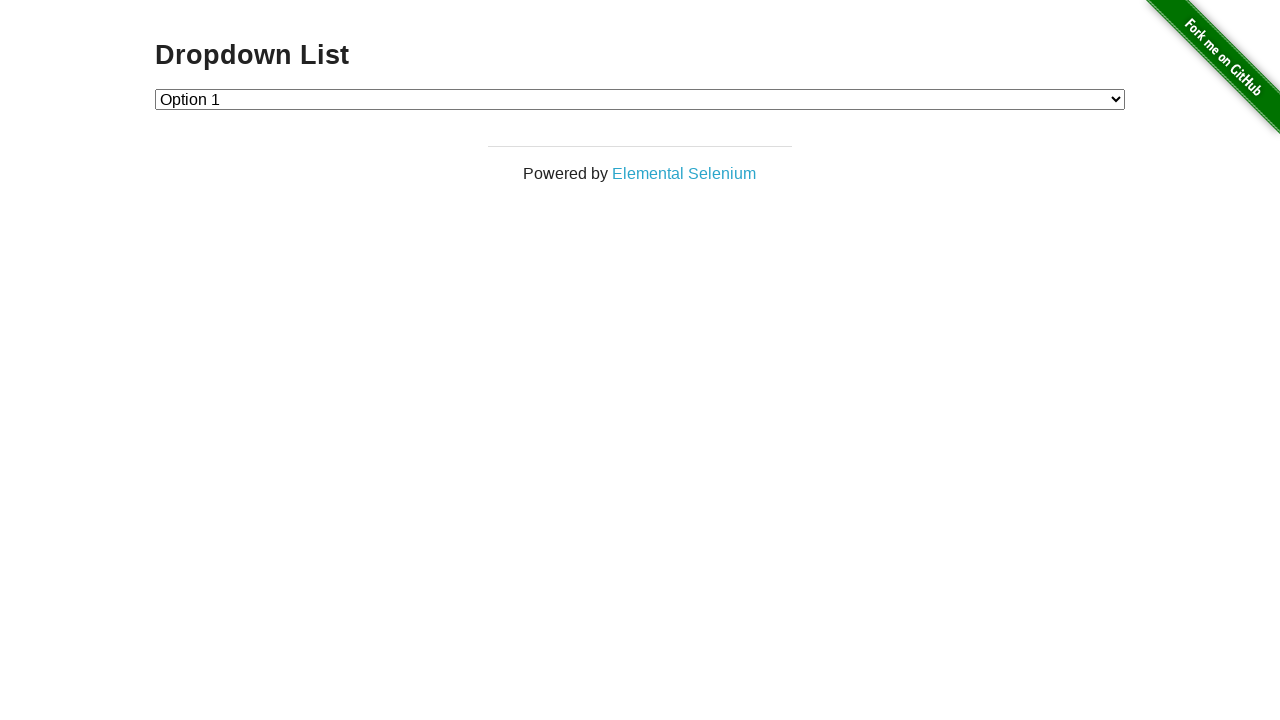

Retrieved selected dropdown value
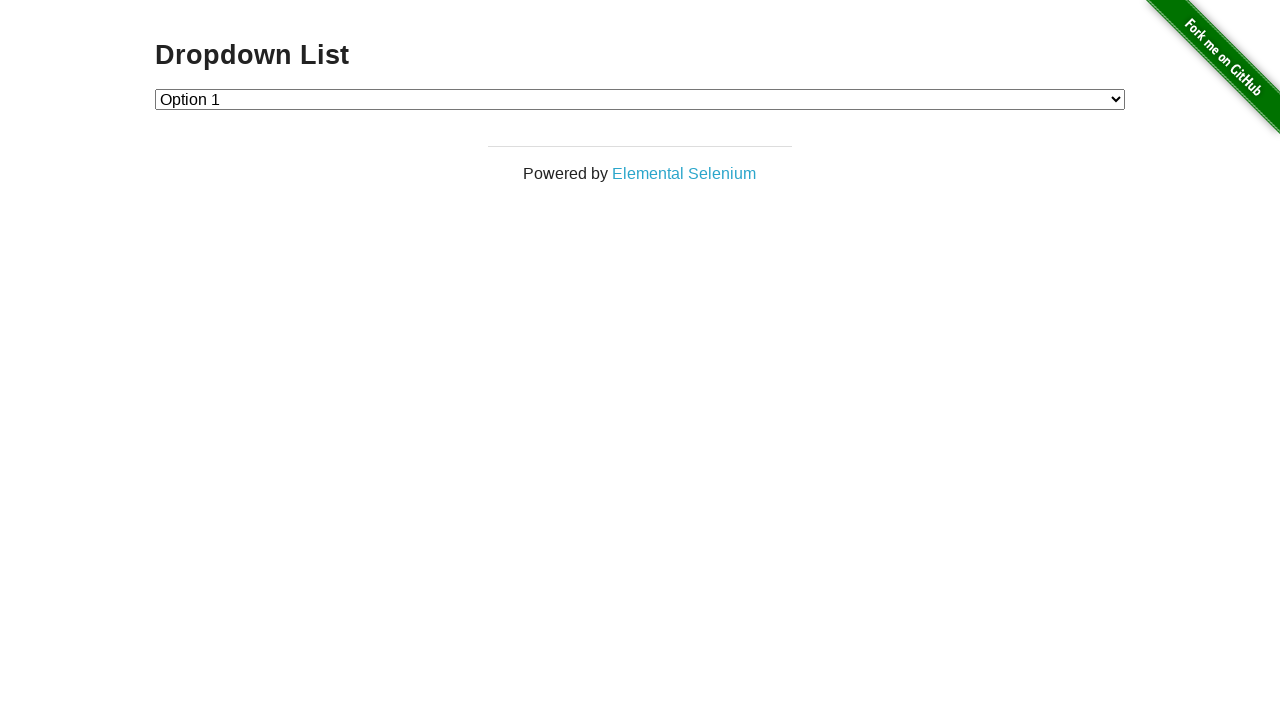

Verified that Option 1 is correctly selected
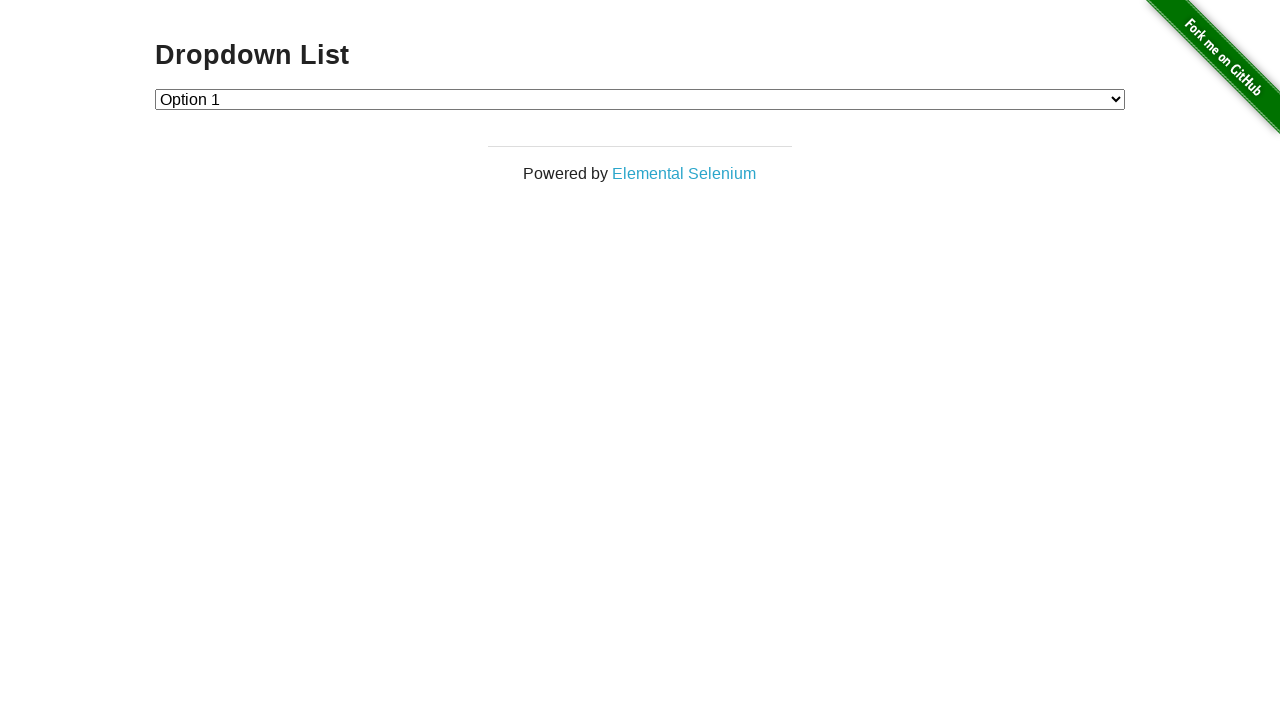

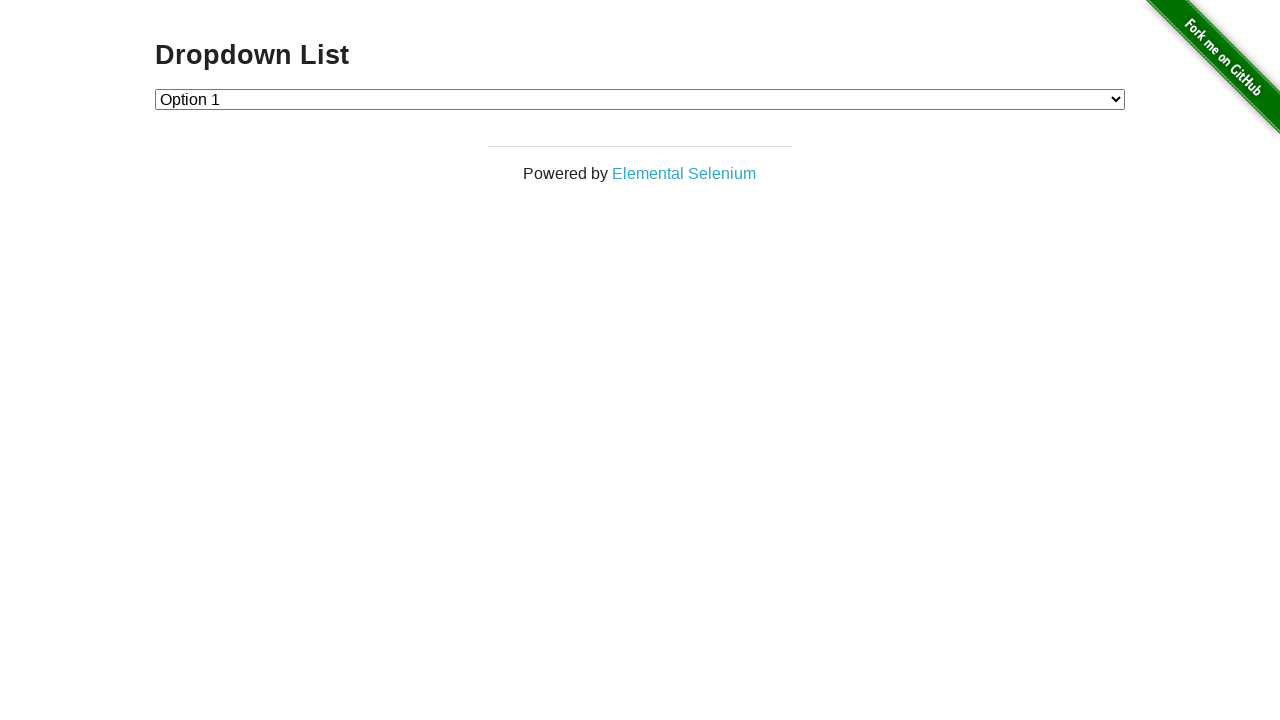